Tests jQuery UI button demo page by switching to iframe, verifying submit button visibility and text, then clicking the button

Starting URL: https://jqueryui.com/button/

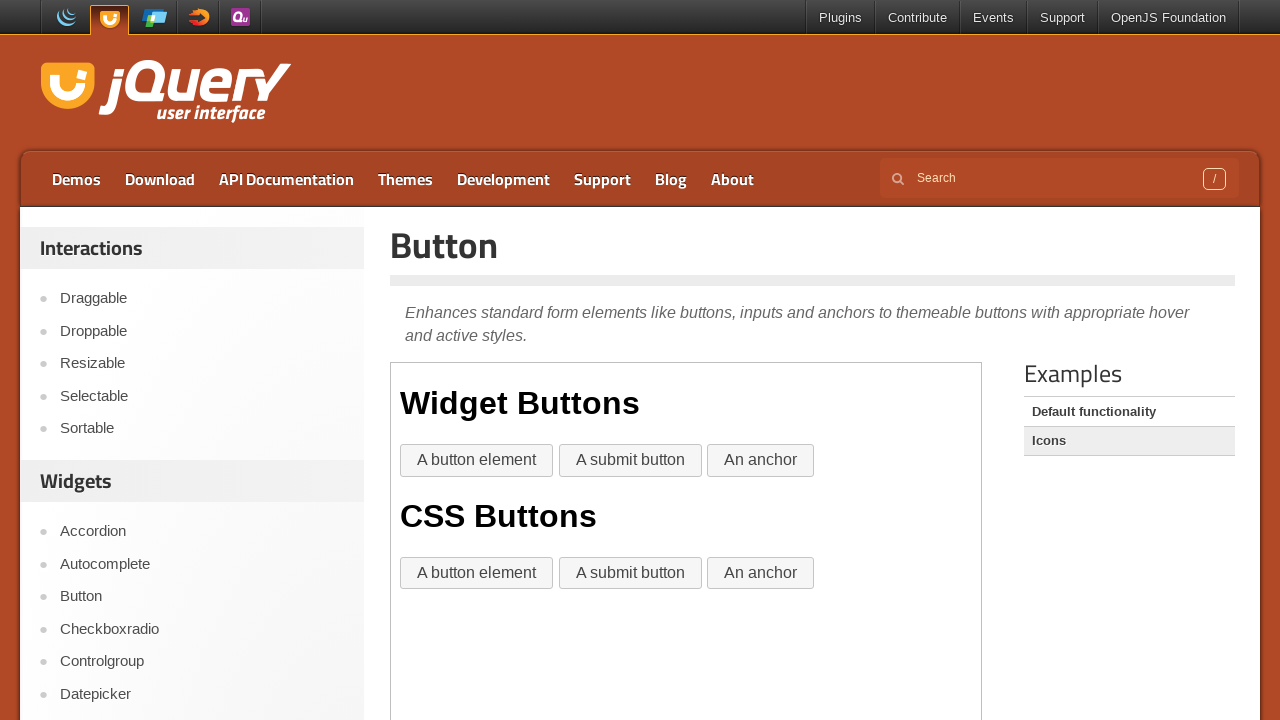

Located first iframe for button demo
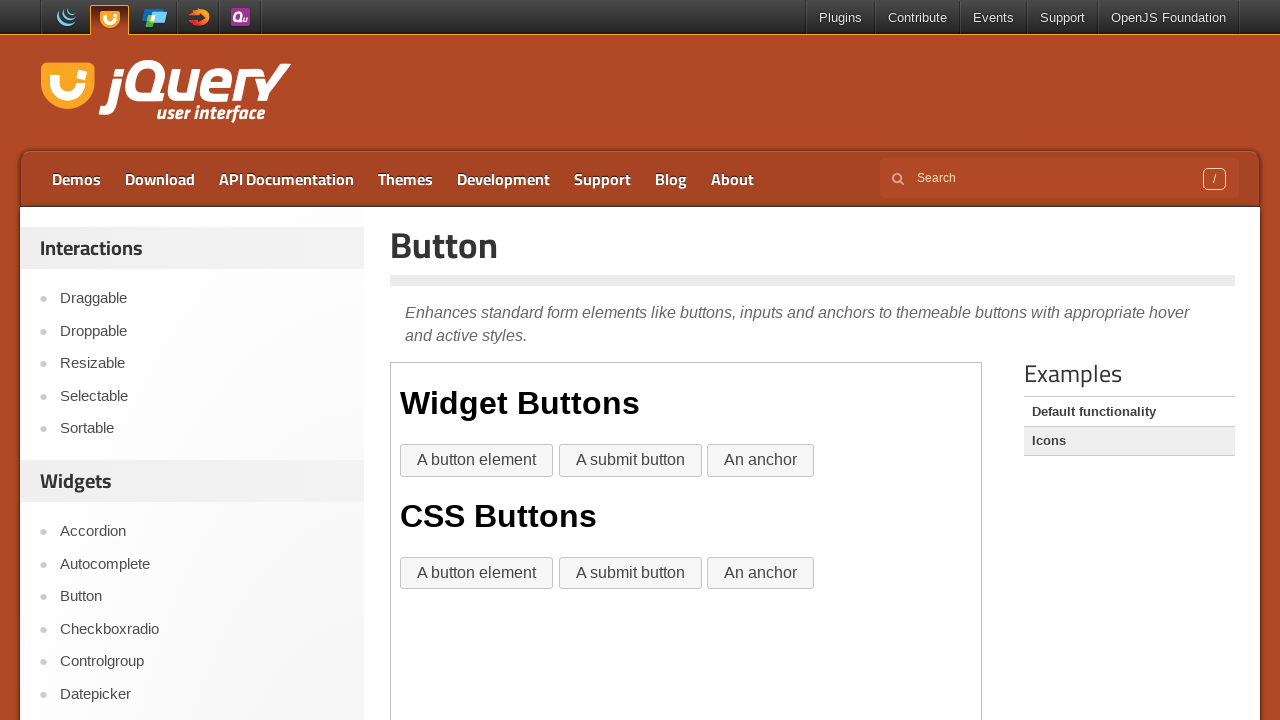

Set button frame reference
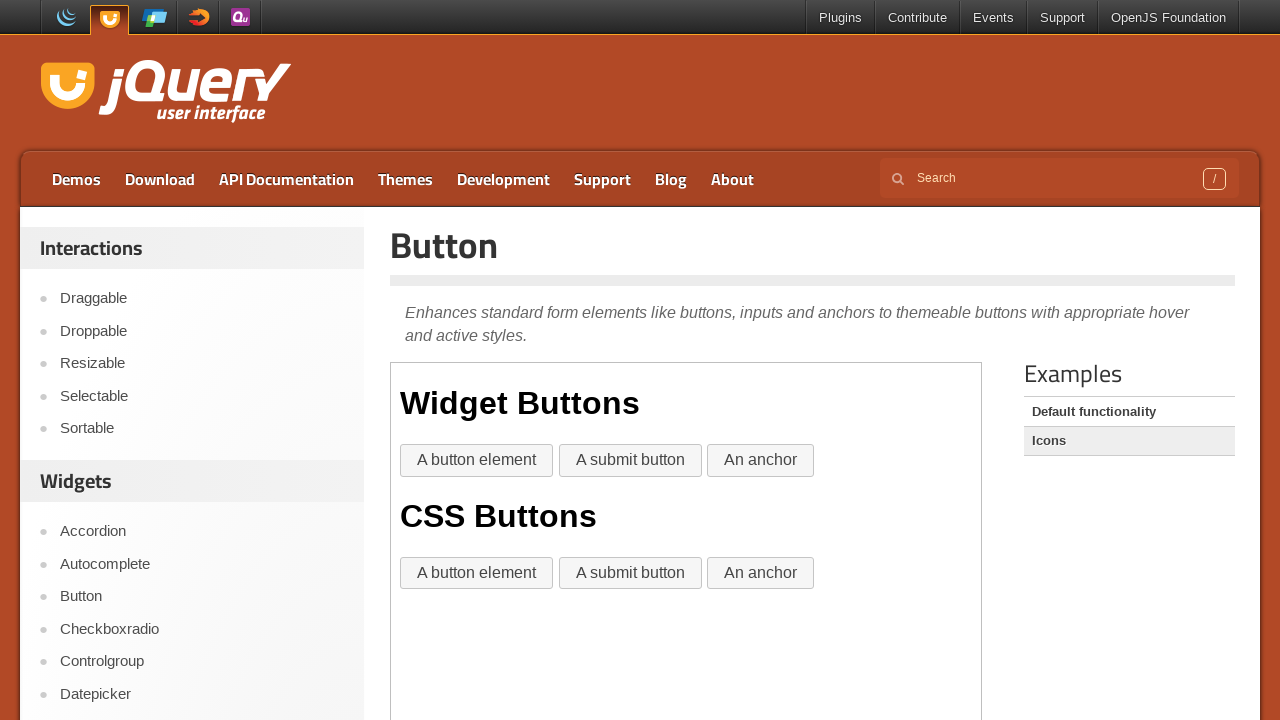

Located submit button with xpath selector
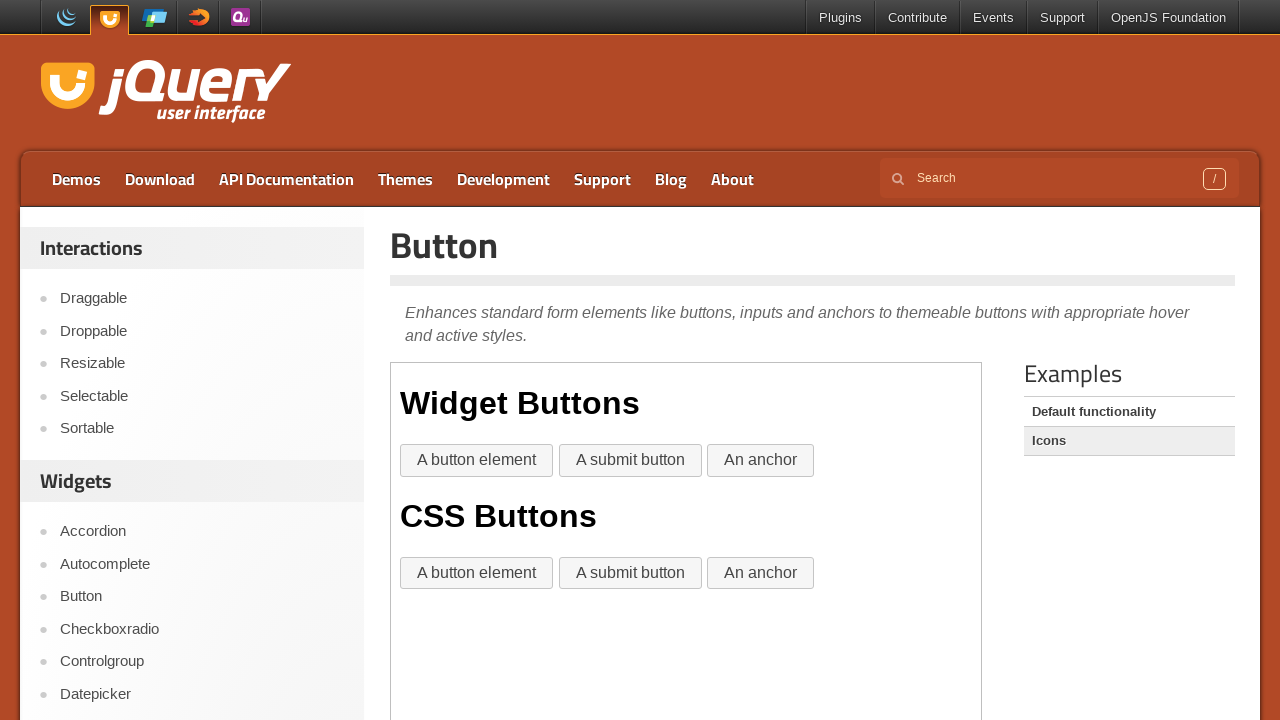

Verified submit button is visible
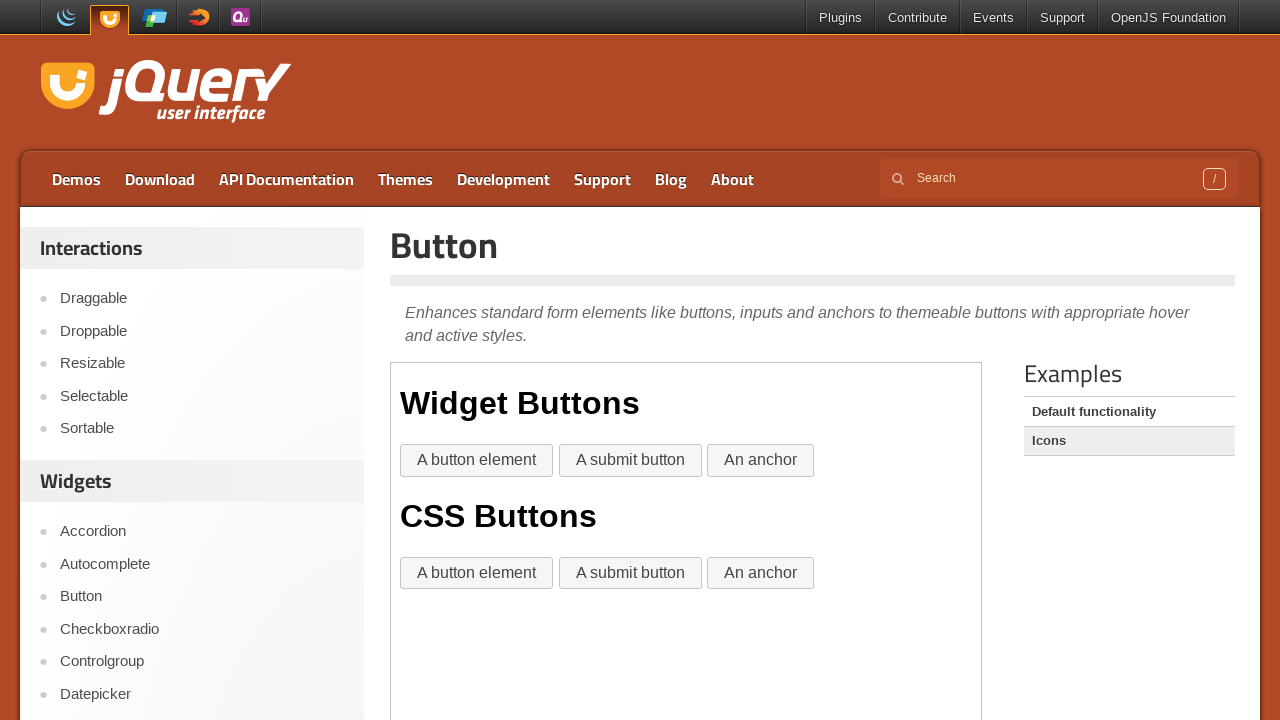

Retrieved submit button value attribute
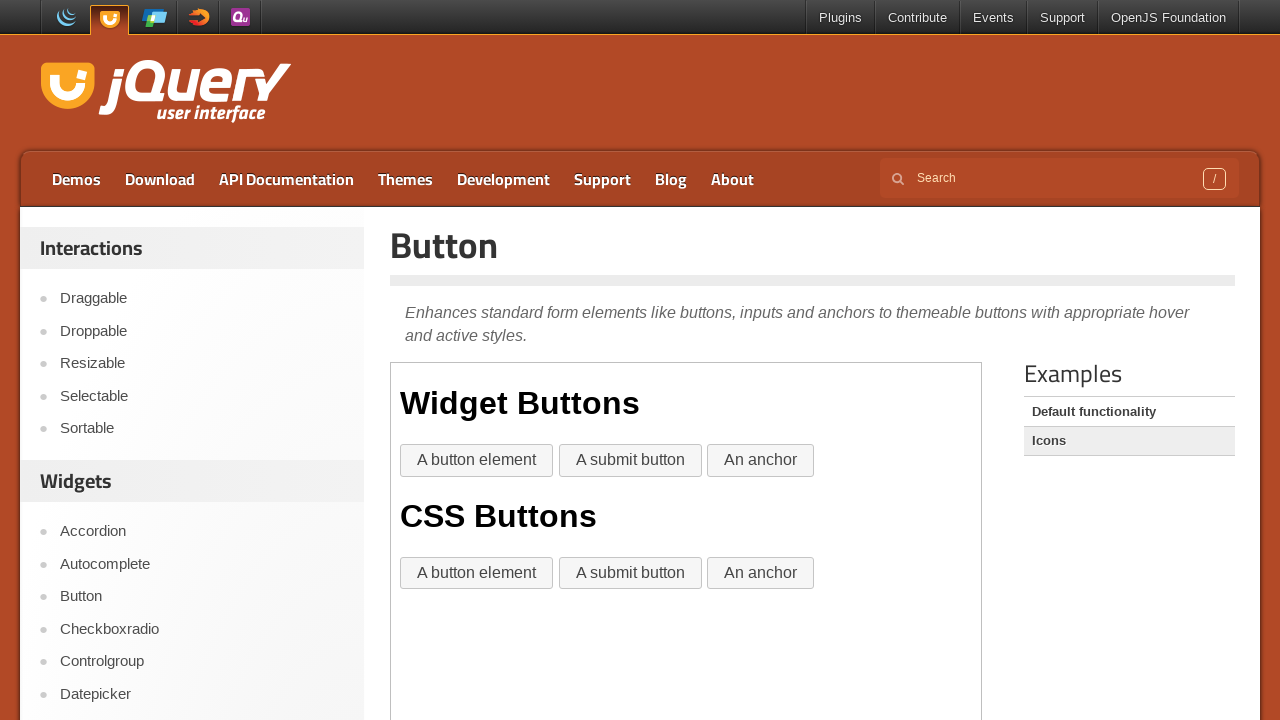

Verified button text is 'A submit button'
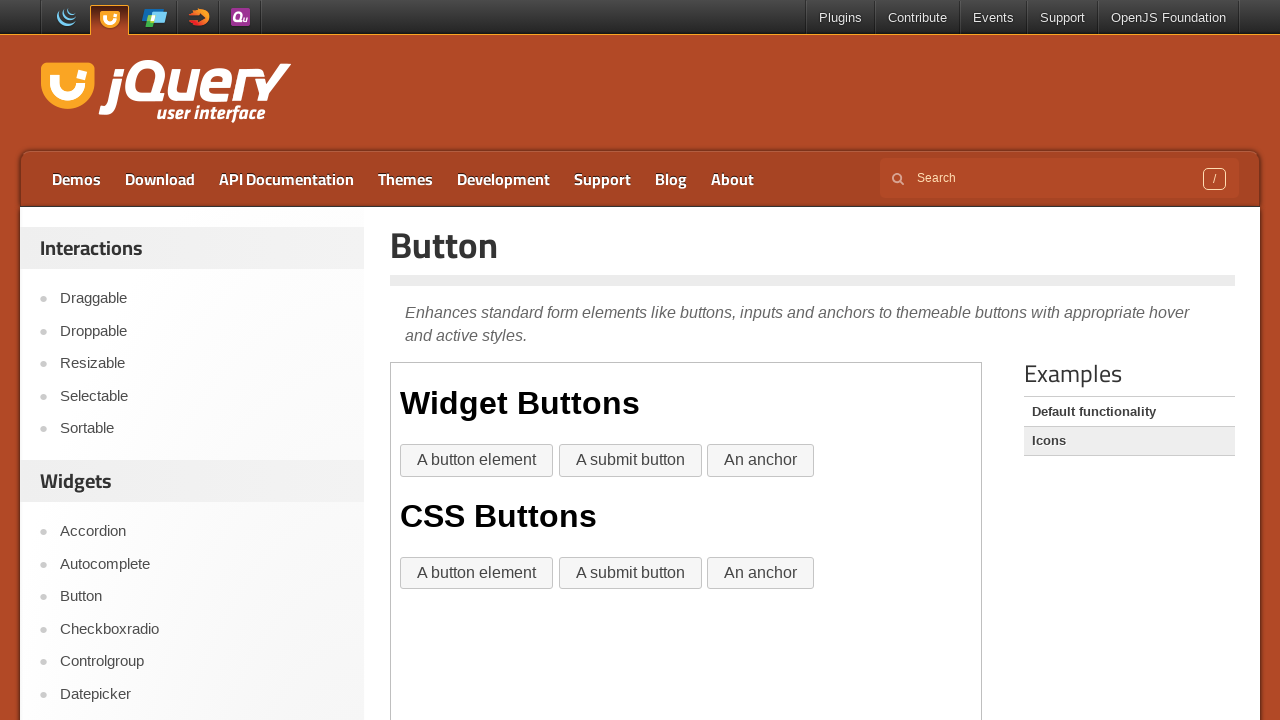

Clicked the submit button at (630, 573) on iframe >> nth=0 >> internal:control=enter-frame >> xpath=(//input[@value='A subm
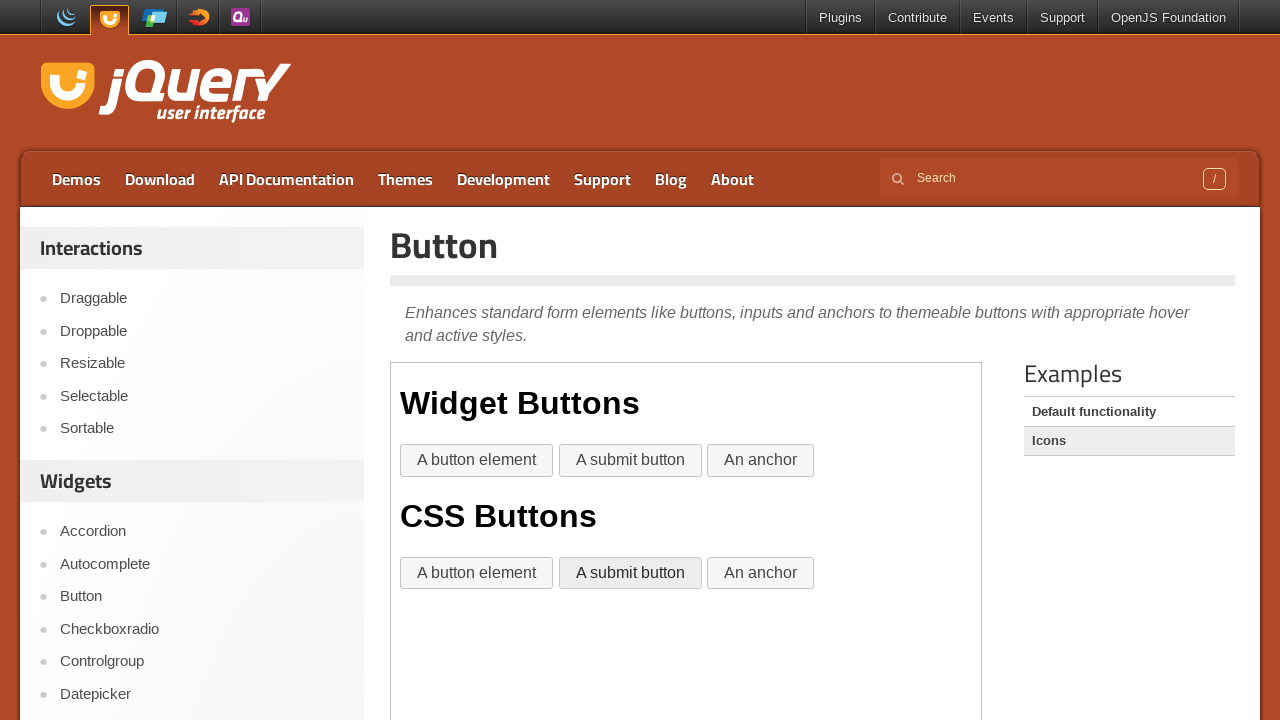

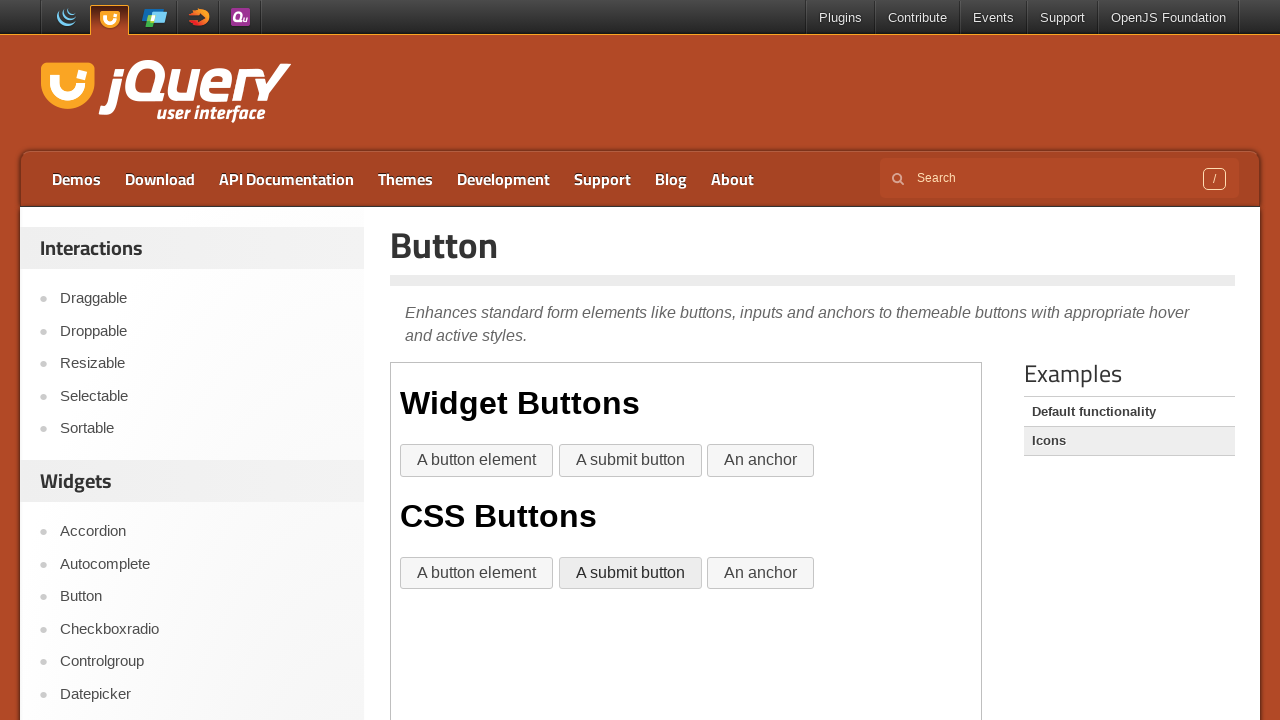